Navigates to GitHub homepage and then visits a specific user profile page

Starting URL: https://github.com/

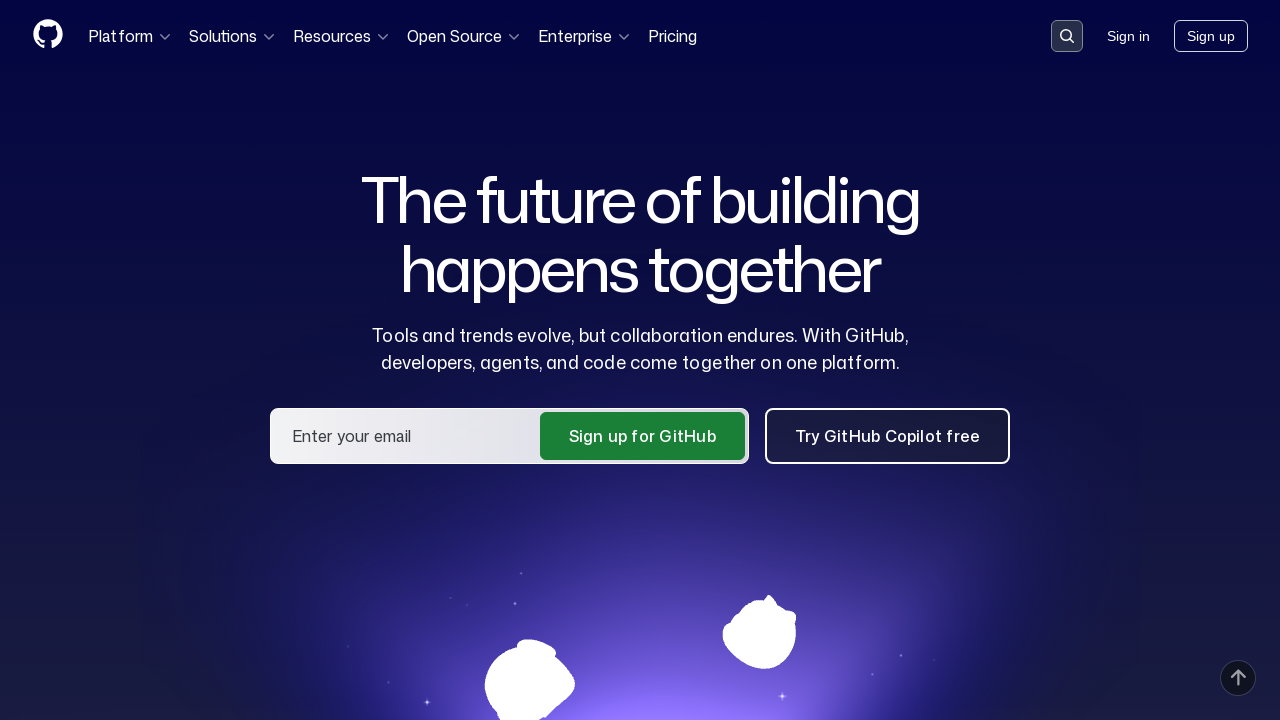

Navigated to GitHub user profile page for Imran4424
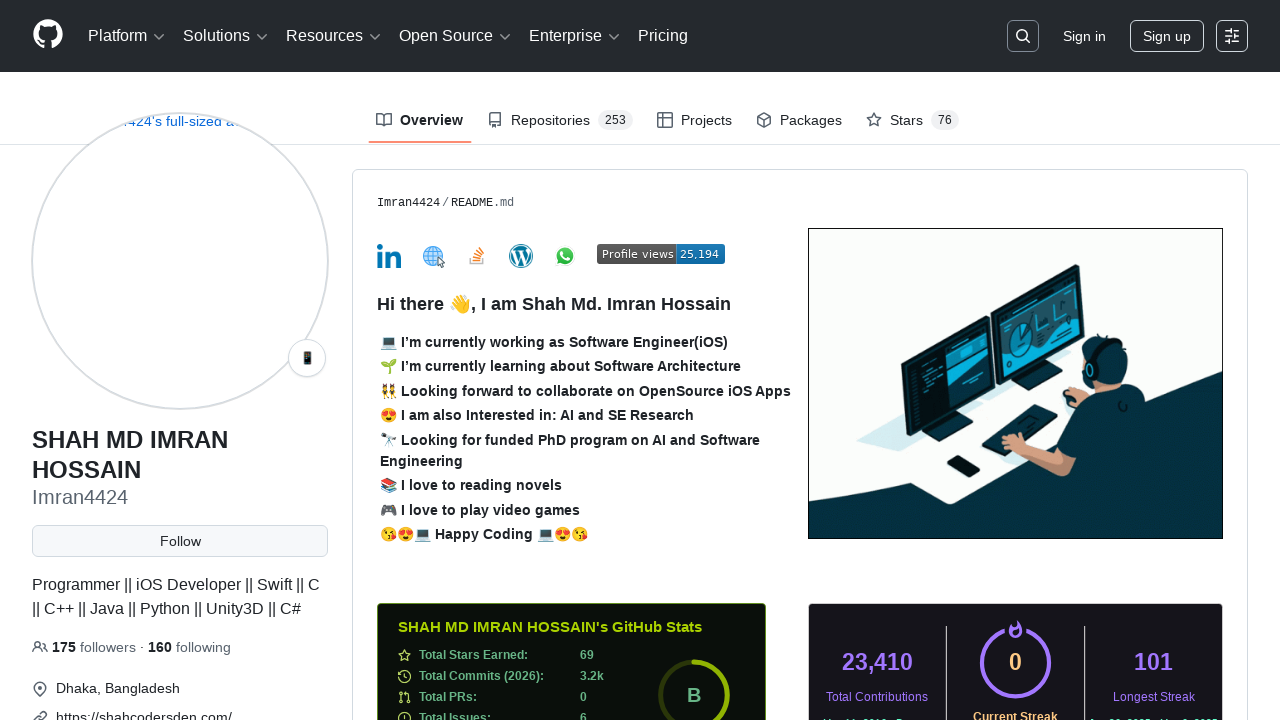

Profile page loaded and name element became visible
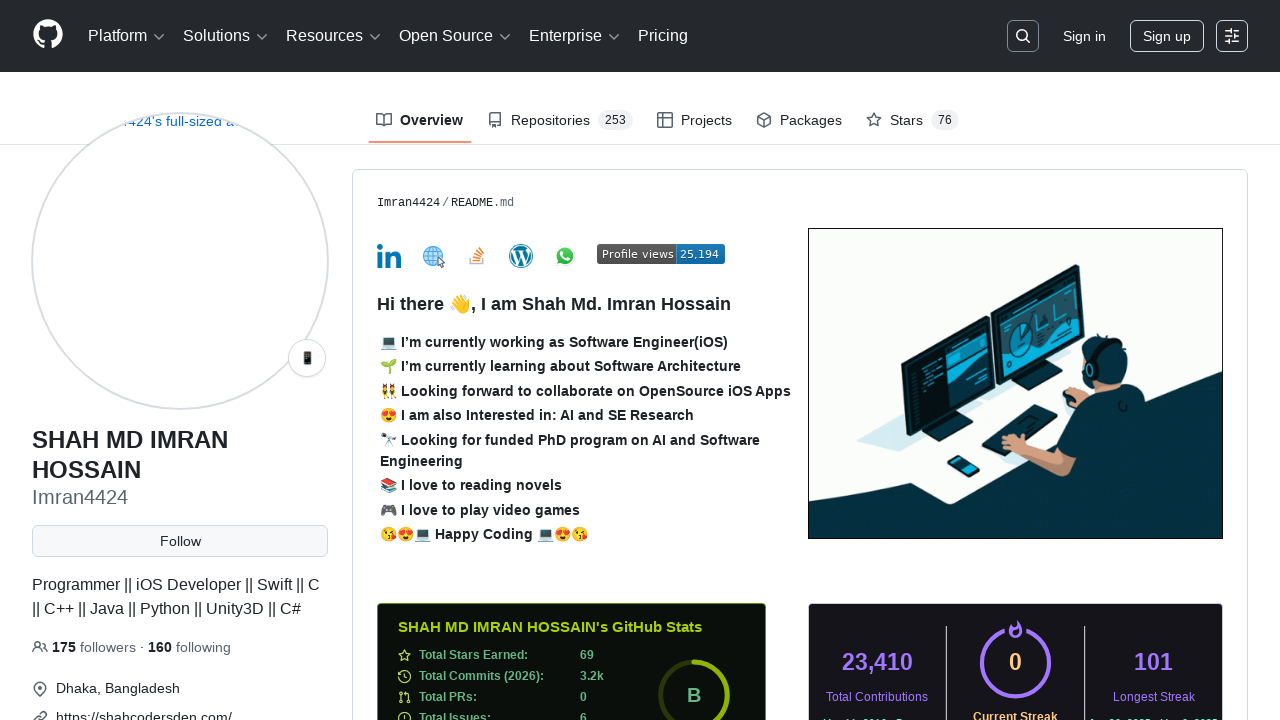

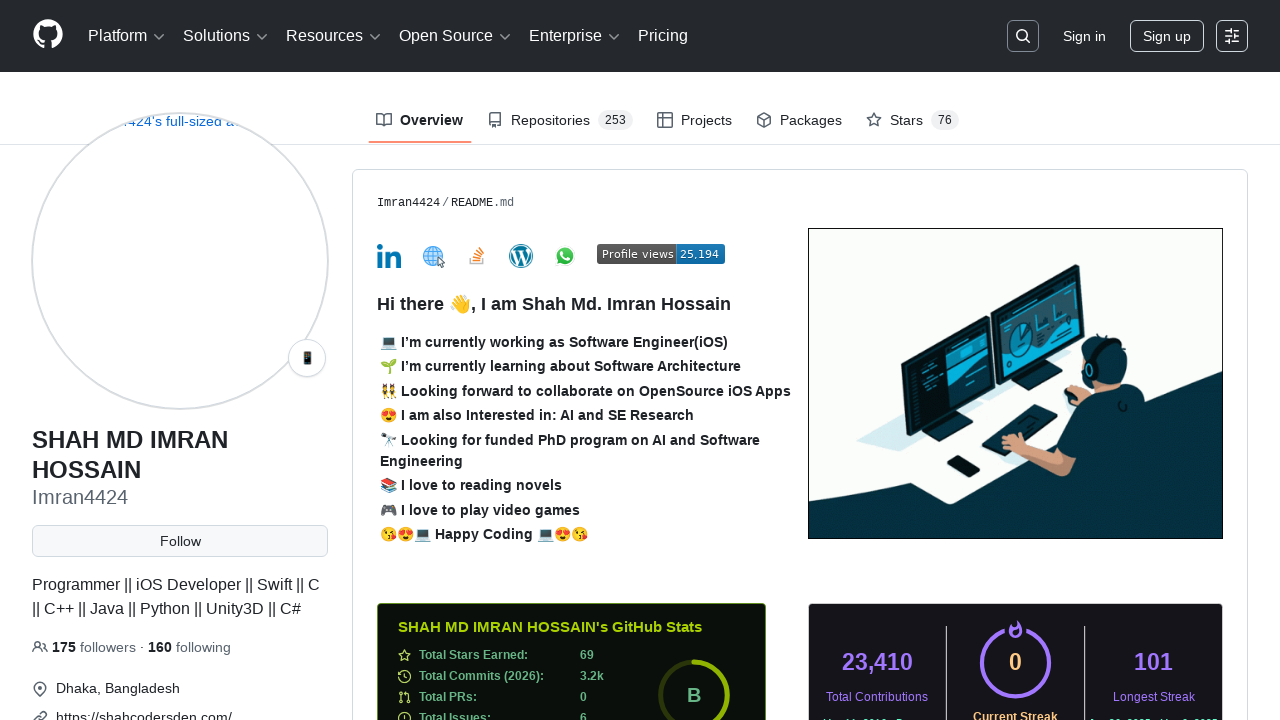